Tests new tab functionality by clicking links and buttons that open new browser tabs

Starting URL: https://www.qa-practice.com/

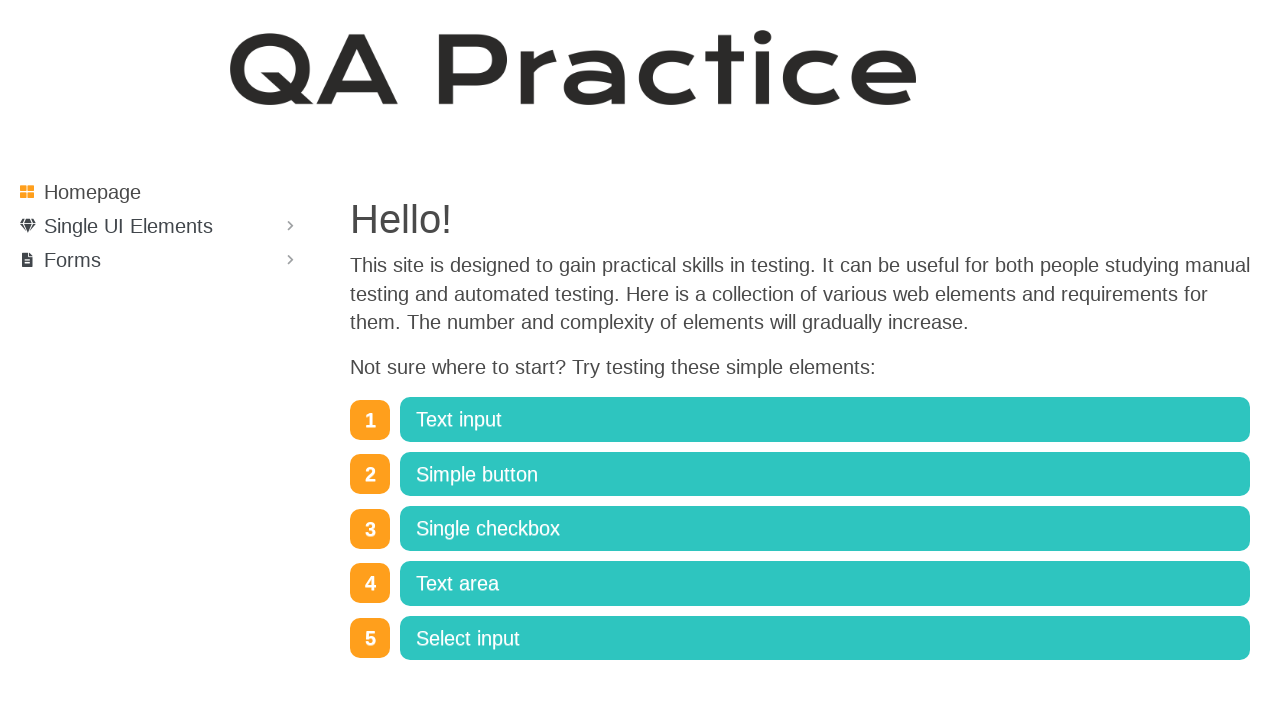

Clicked on Single UI Elements dropdown at (128, 226) on text=Single UI Elements
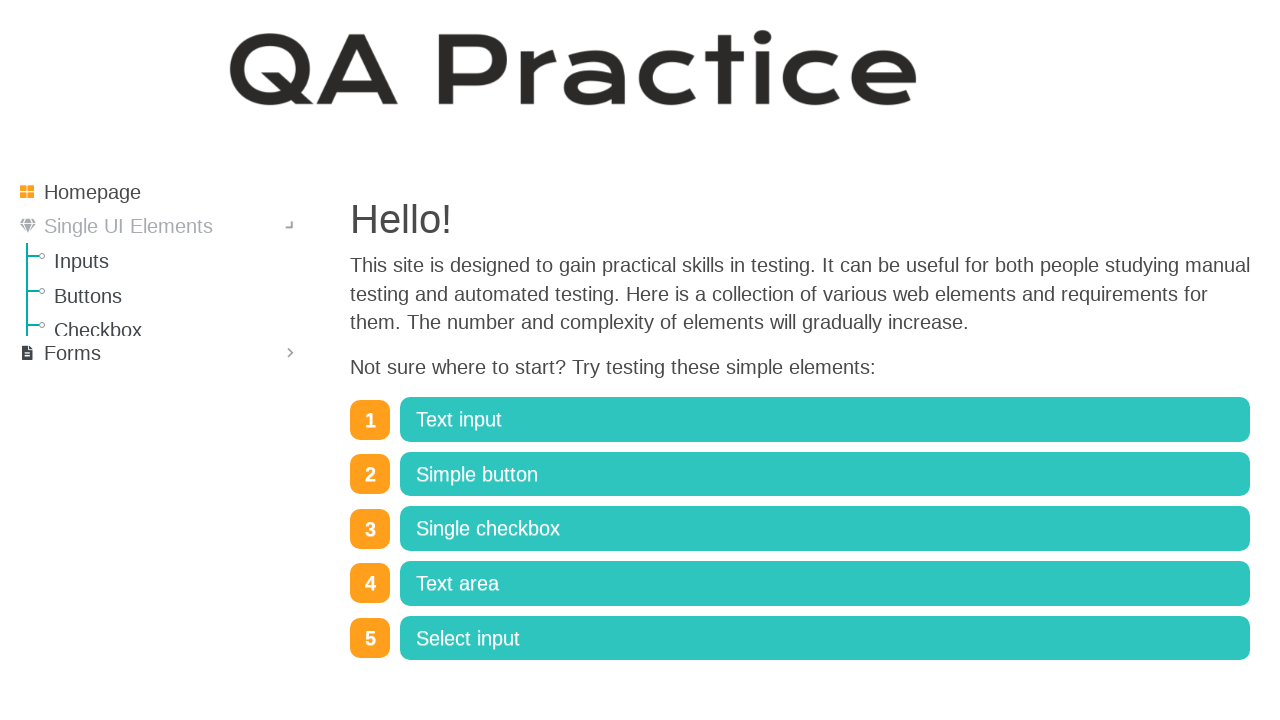

Clicked on New tab menu option at (180, 404) on text=New tab
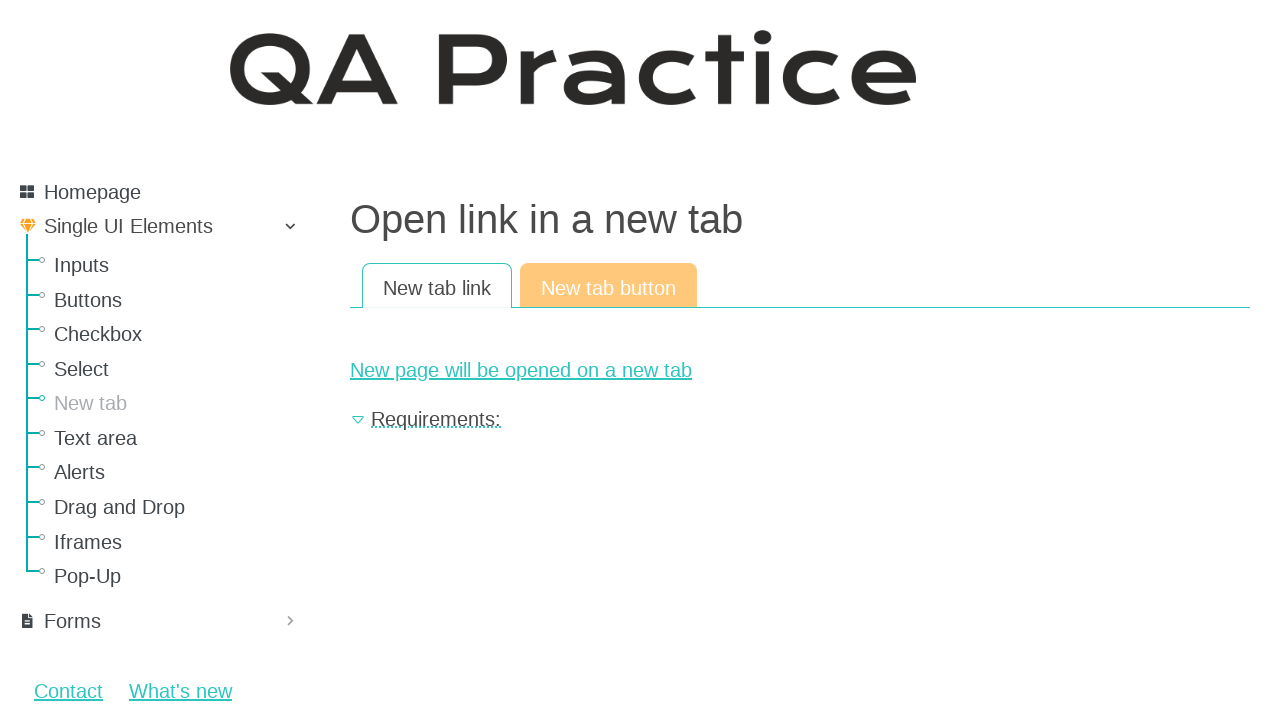

Clicked link that opens new tab at (800, 370) on #new-page-link
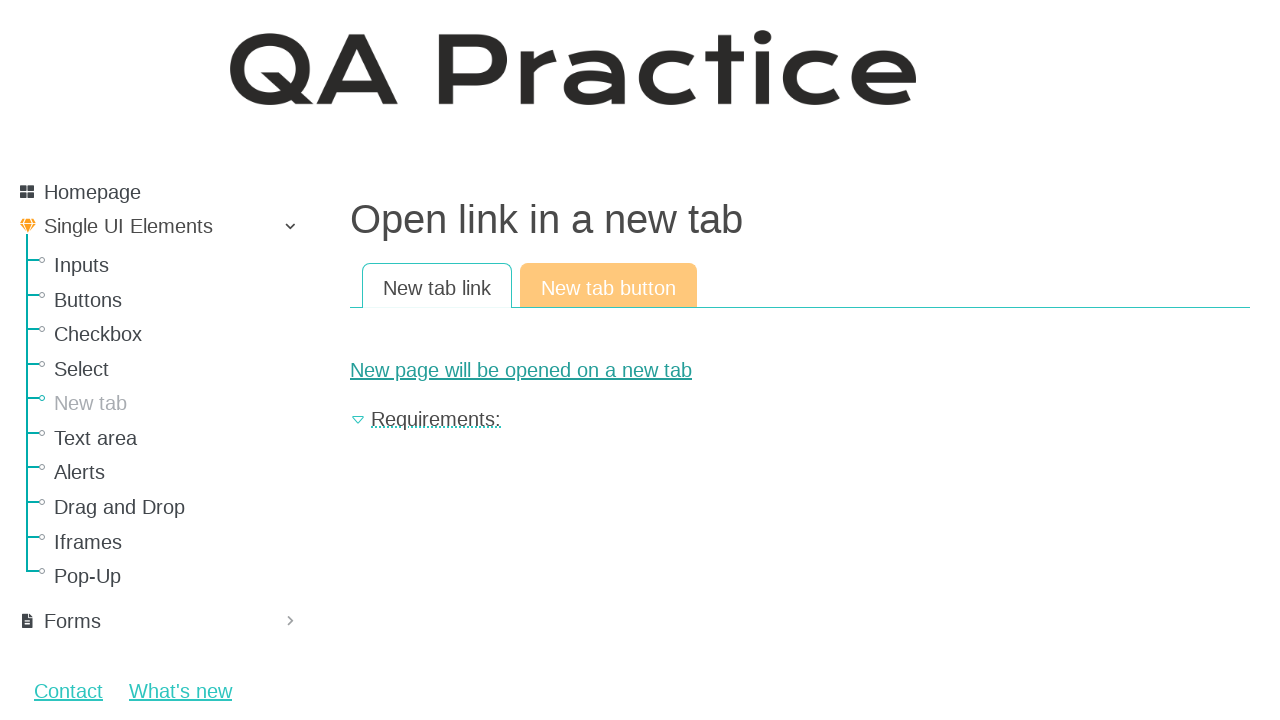

New tab page loaded completely
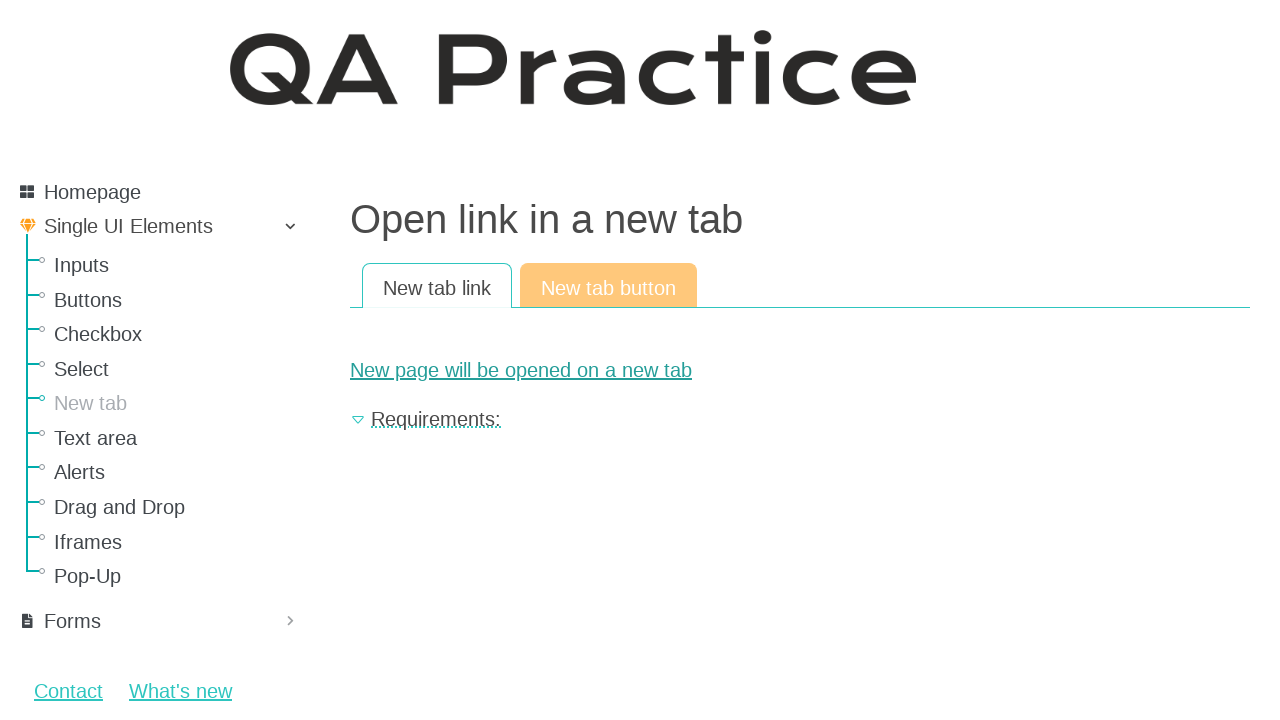

Verified result text content is present in new tab
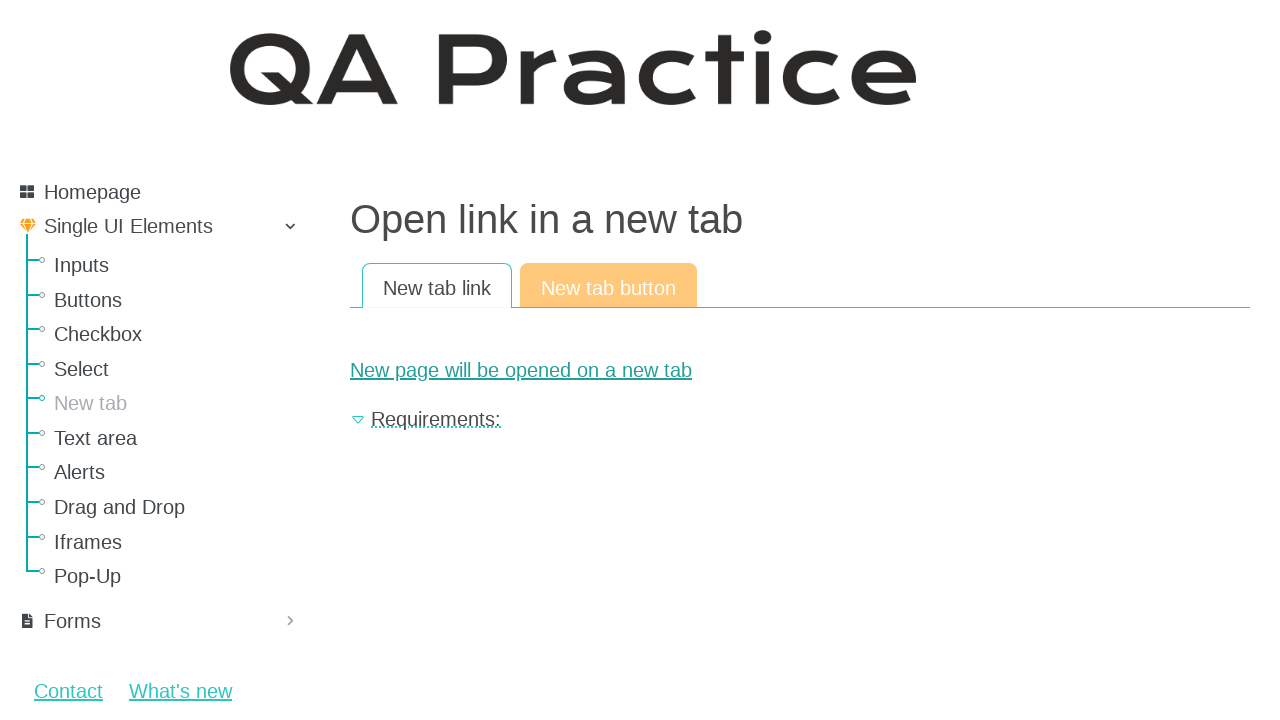

Closed first new tab
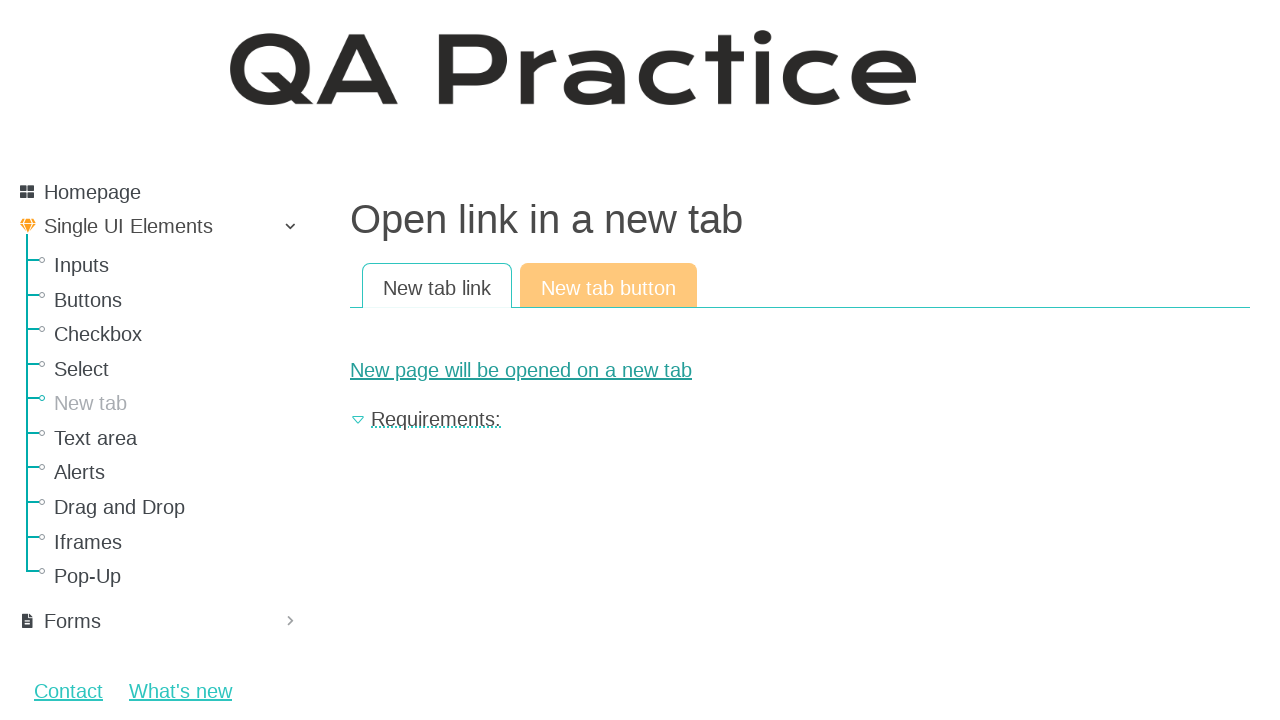

Clicked on New tab button menu option at (608, 286) on text=New tab button
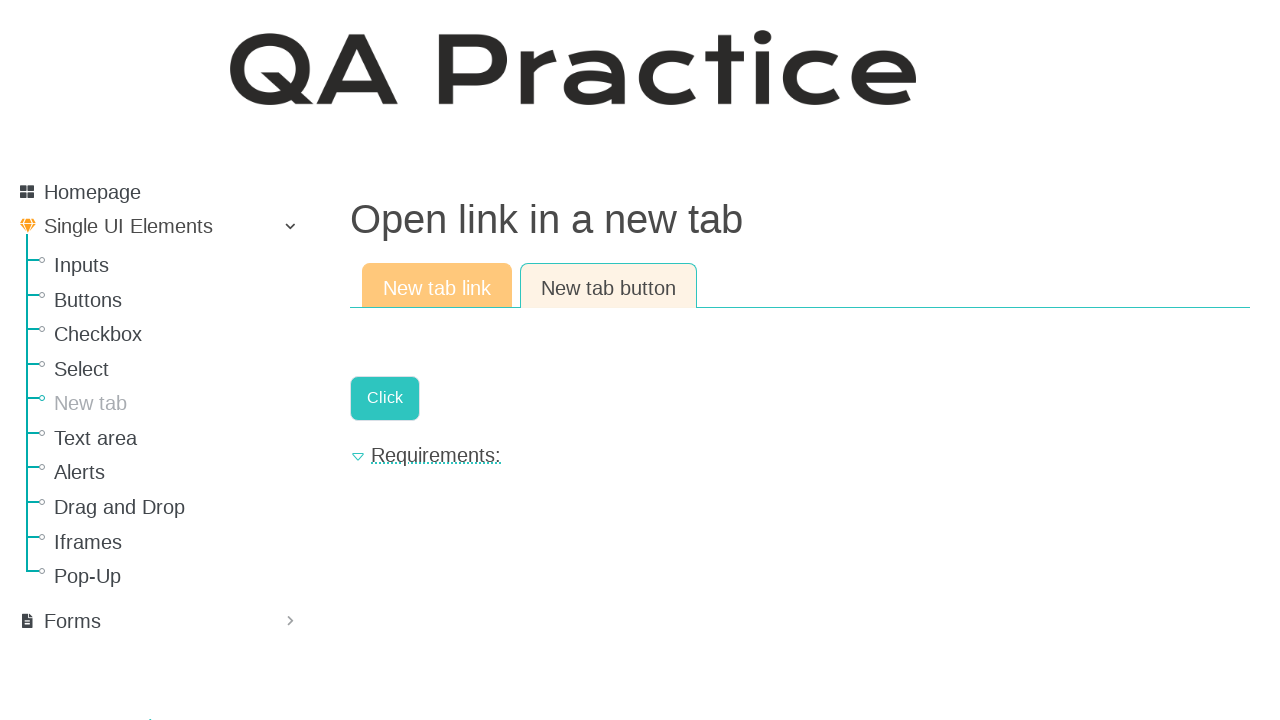

Clicked button that opens new tab at (385, 398) on #new-page-button
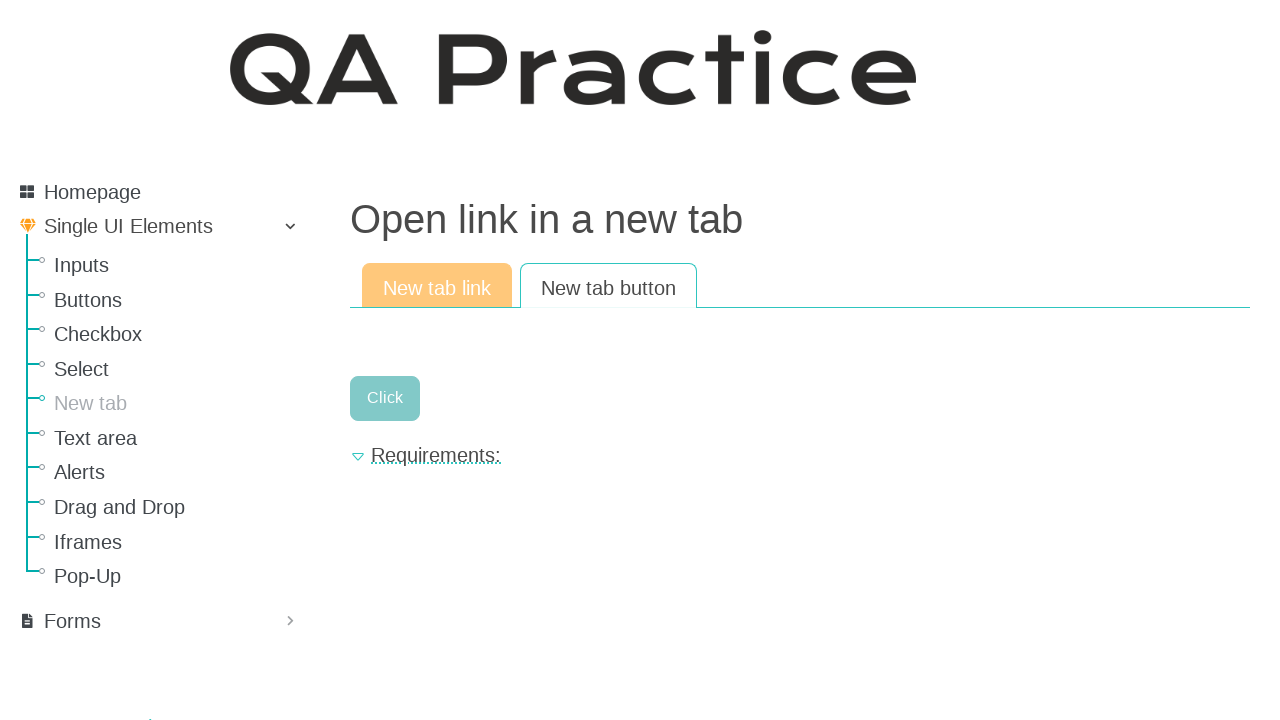

Second new tab page loaded completely
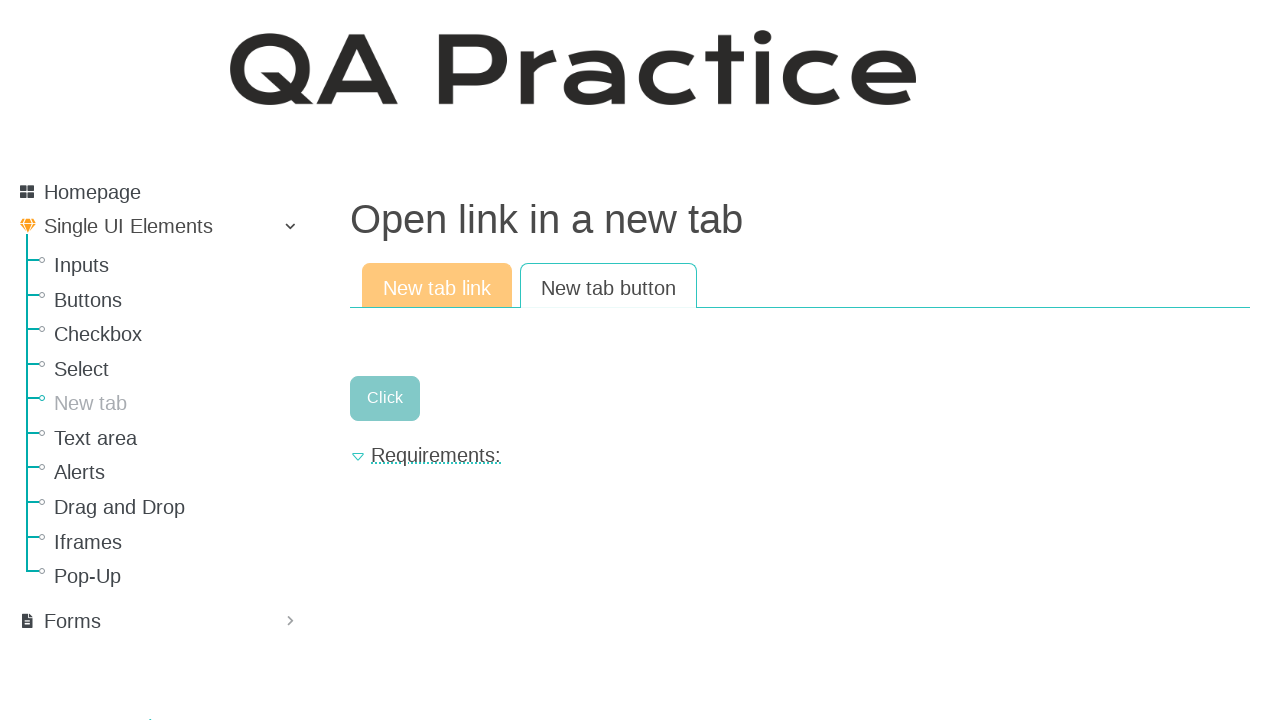

Verified result text content is present in second new tab
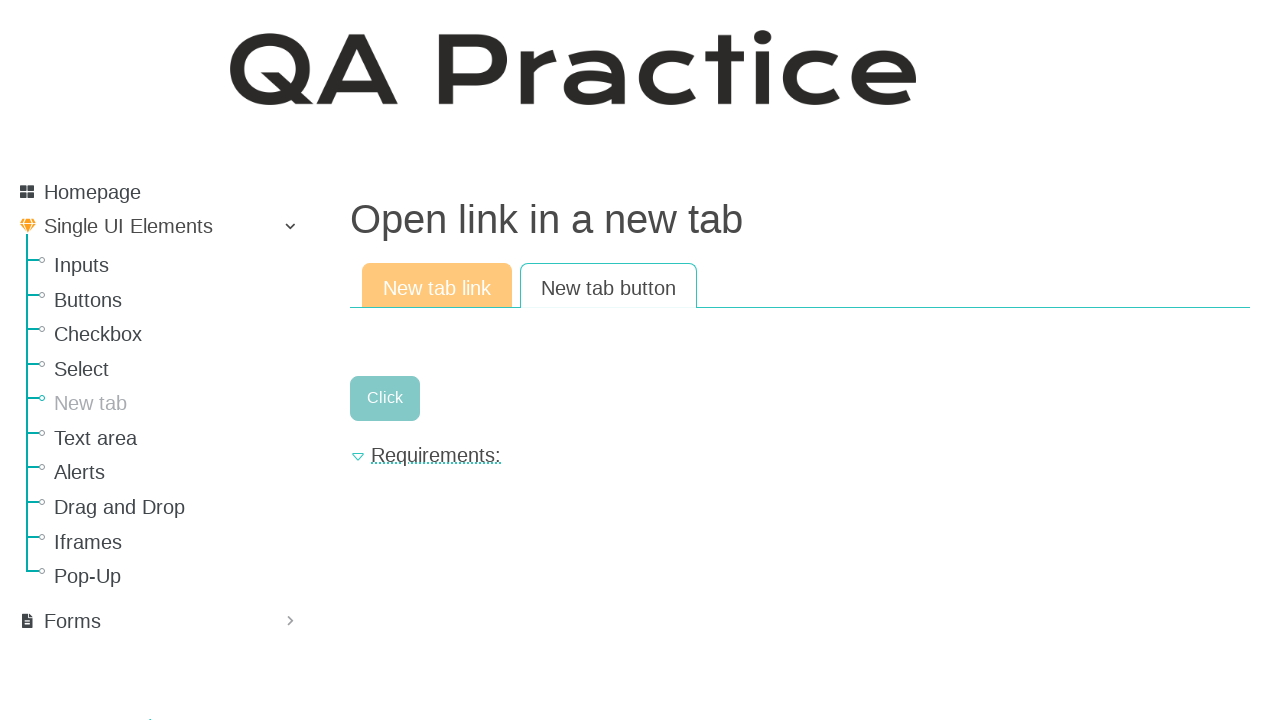

Closed second new tab
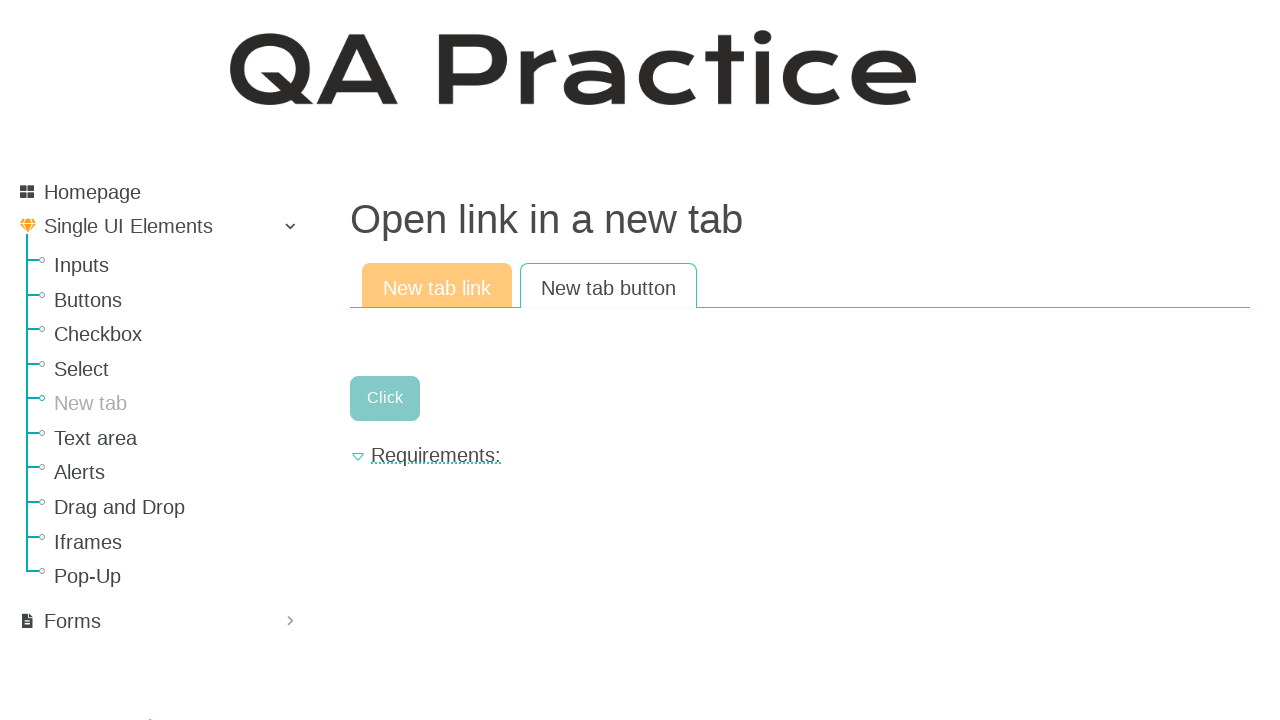

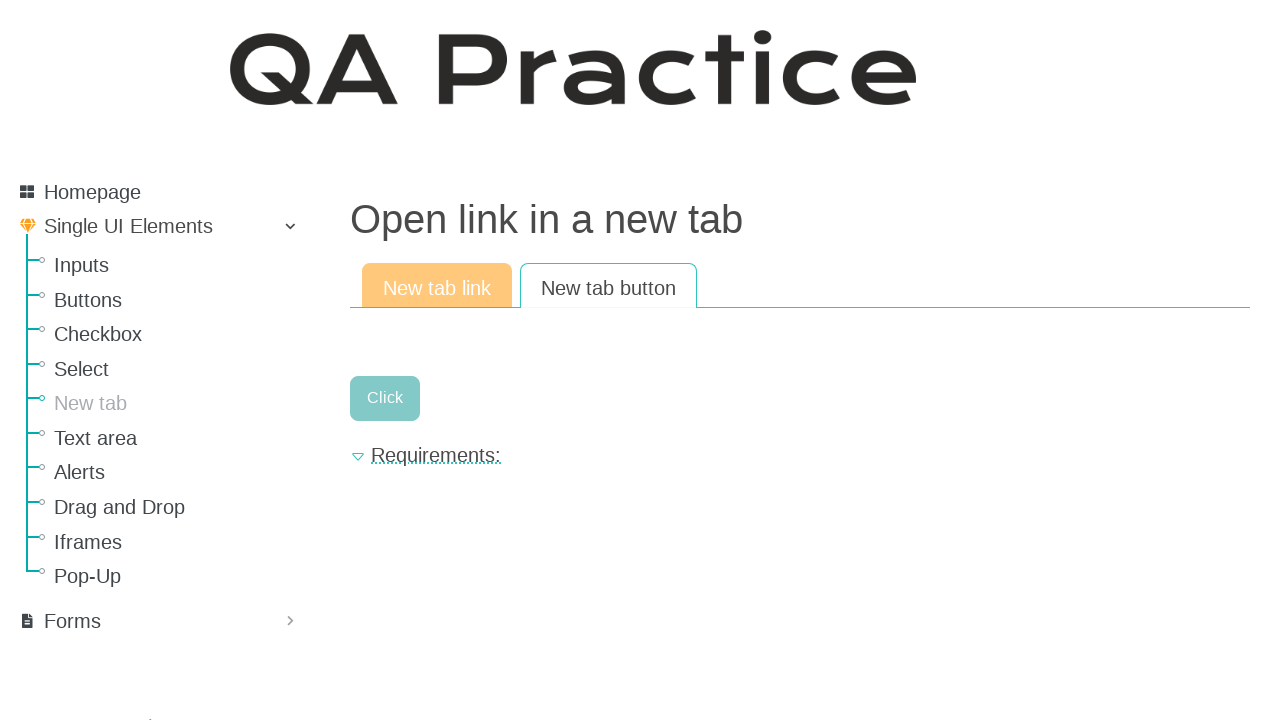